Tests data table sorting functionality by clicking on column headers and verifying the sort order of table data

Starting URL: http://the-internet.herokuapp.com/tables

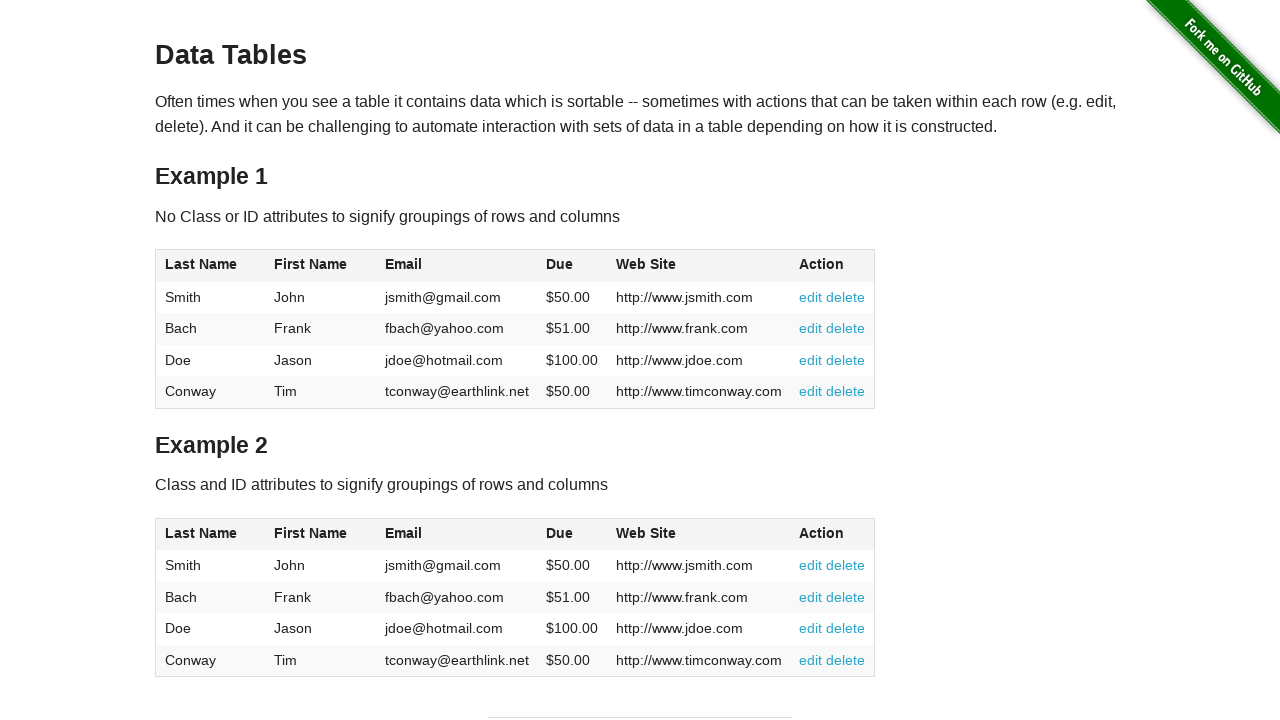

Clicked on 'last-name' column header to sort ascending at (201, 533) on xpath=//*[@id='table2']/thead//span[@class='last-name']
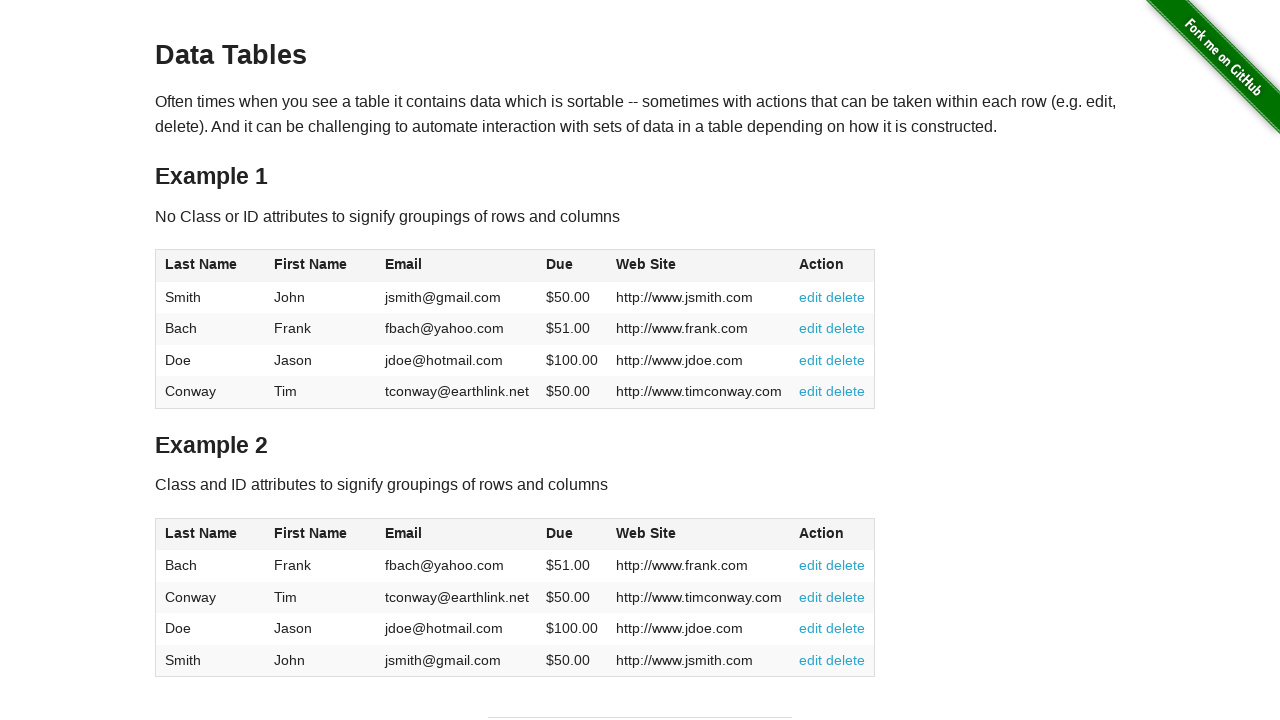

Retrieved all last names from table for verification
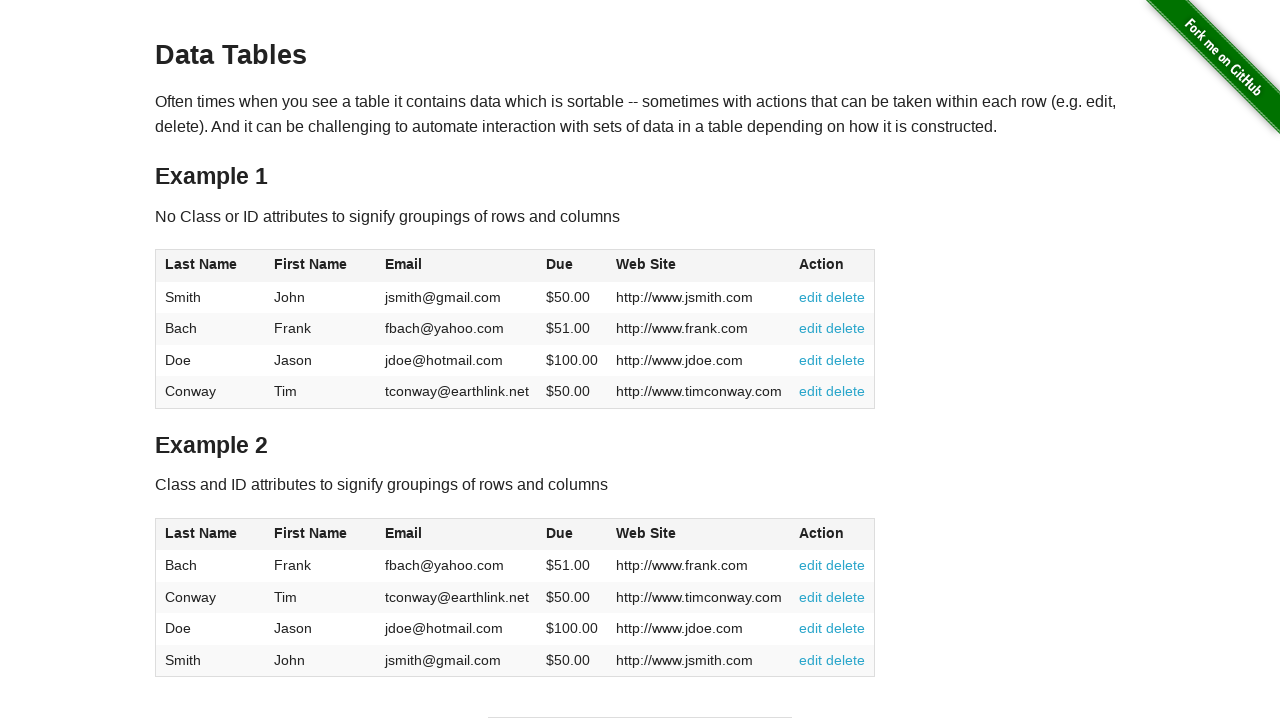

Verified last-name column is sorted in ascending order
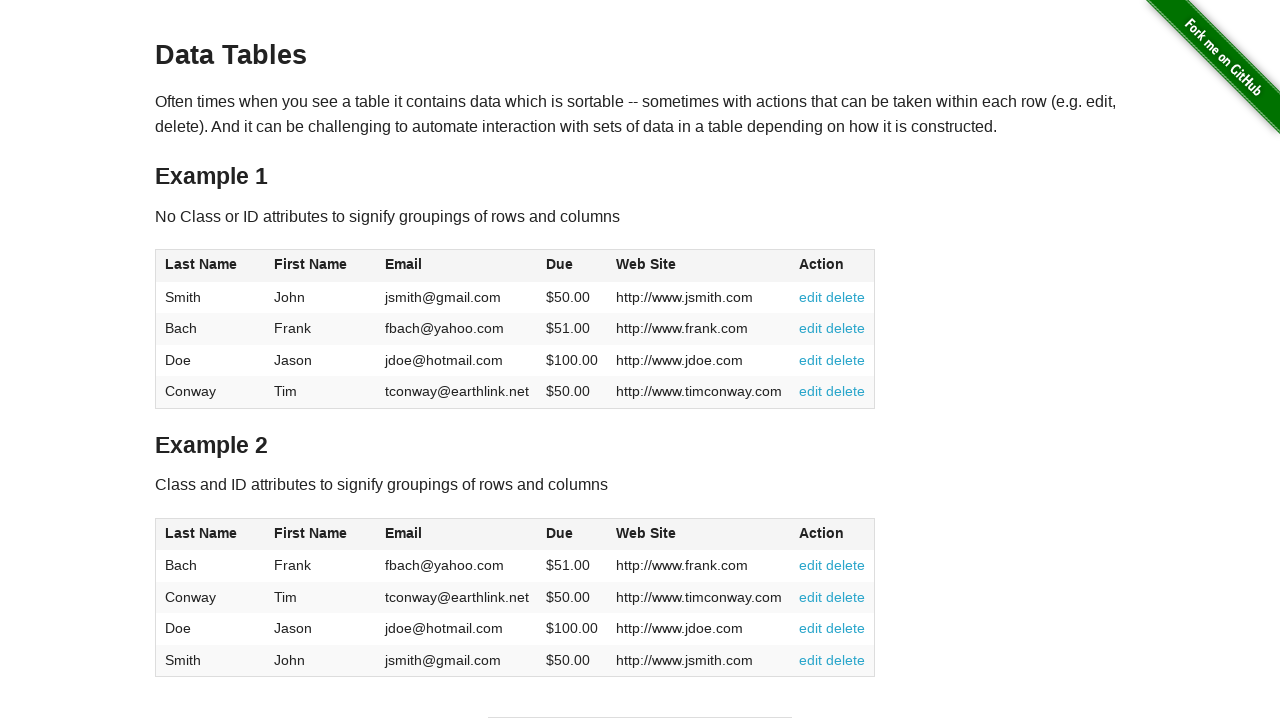

Clicked on 'last-name' column header to sort descending at (201, 533) on xpath=//*[@id='table2']/thead//span[@class='last-name']
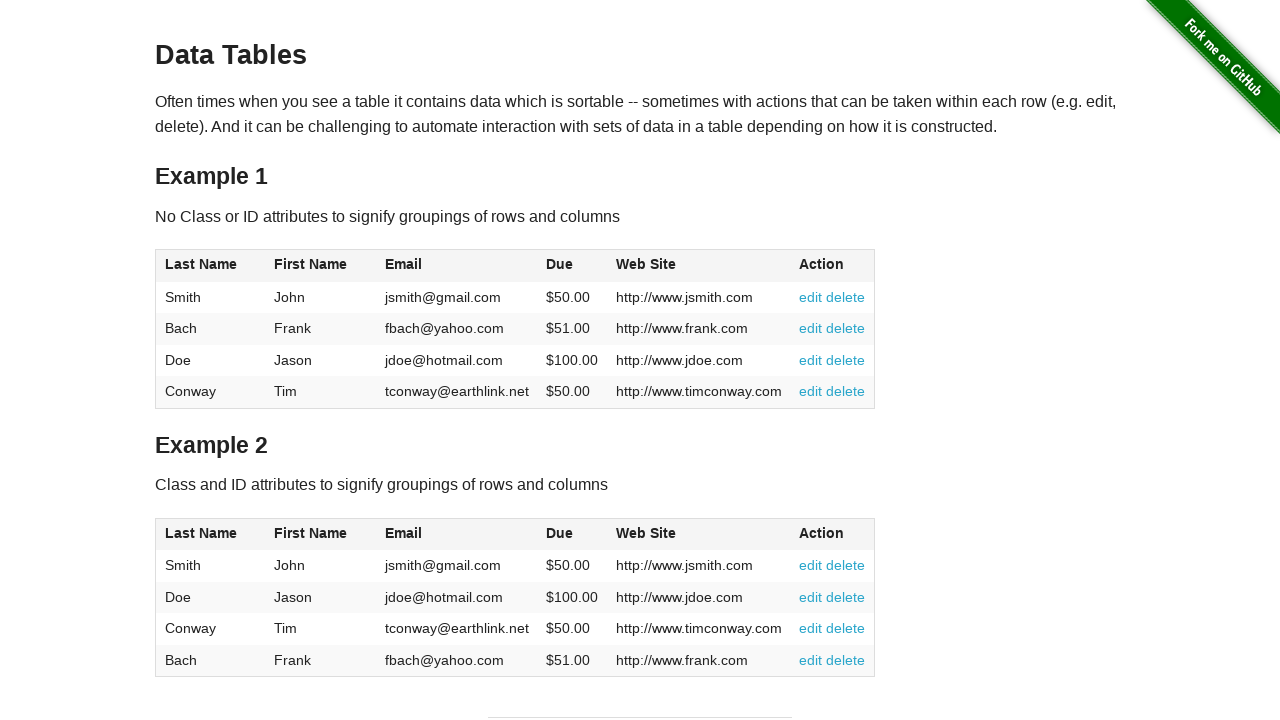

Retrieved all last names from table for reverse sort verification
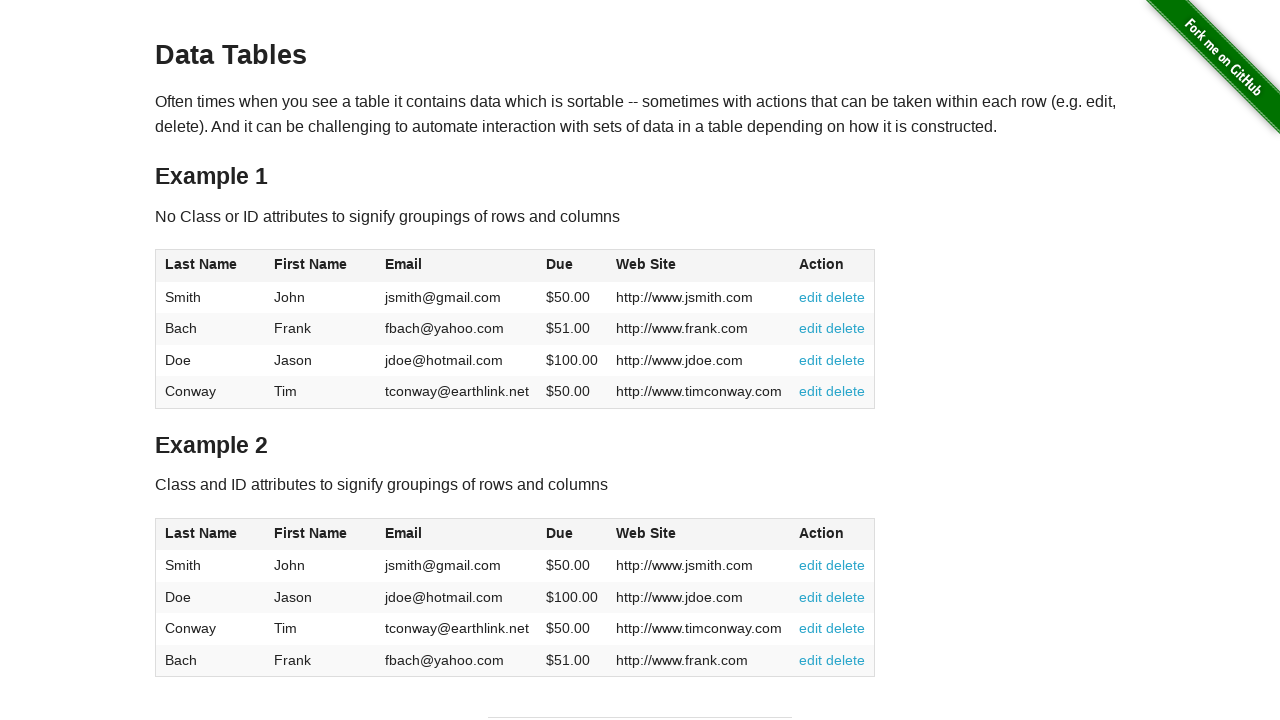

Verified last-name column is sorted in descending order
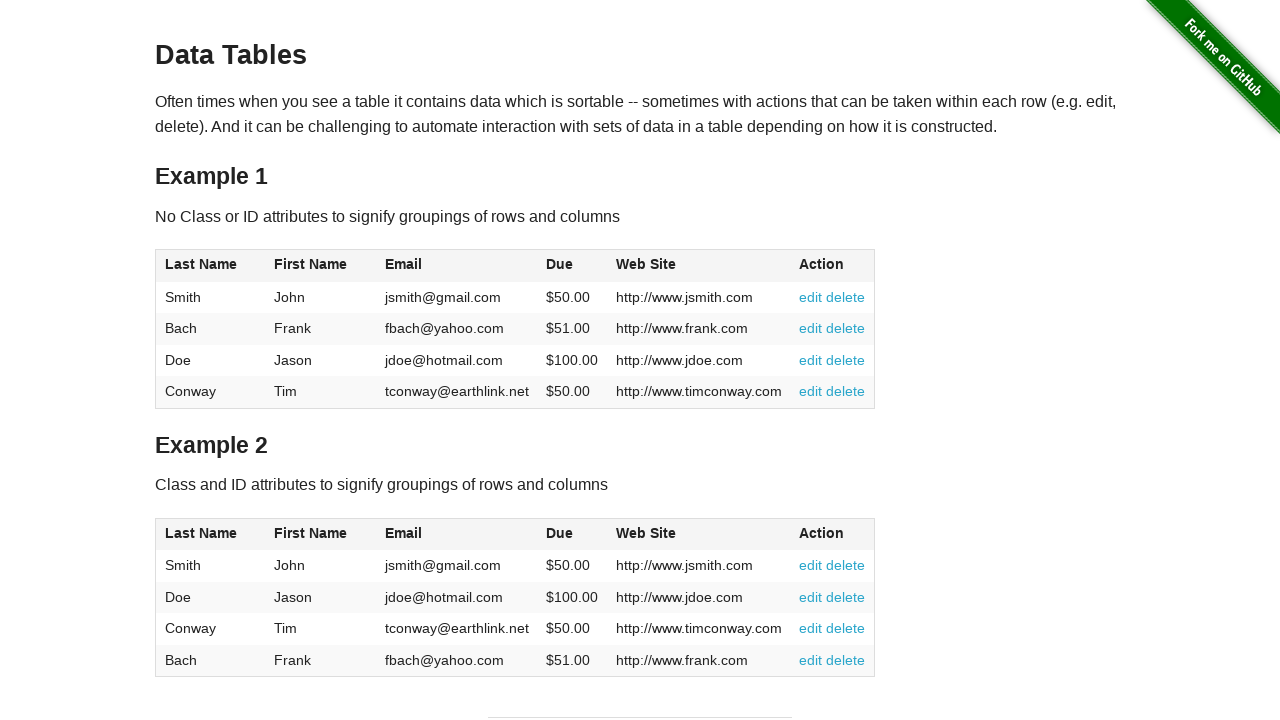

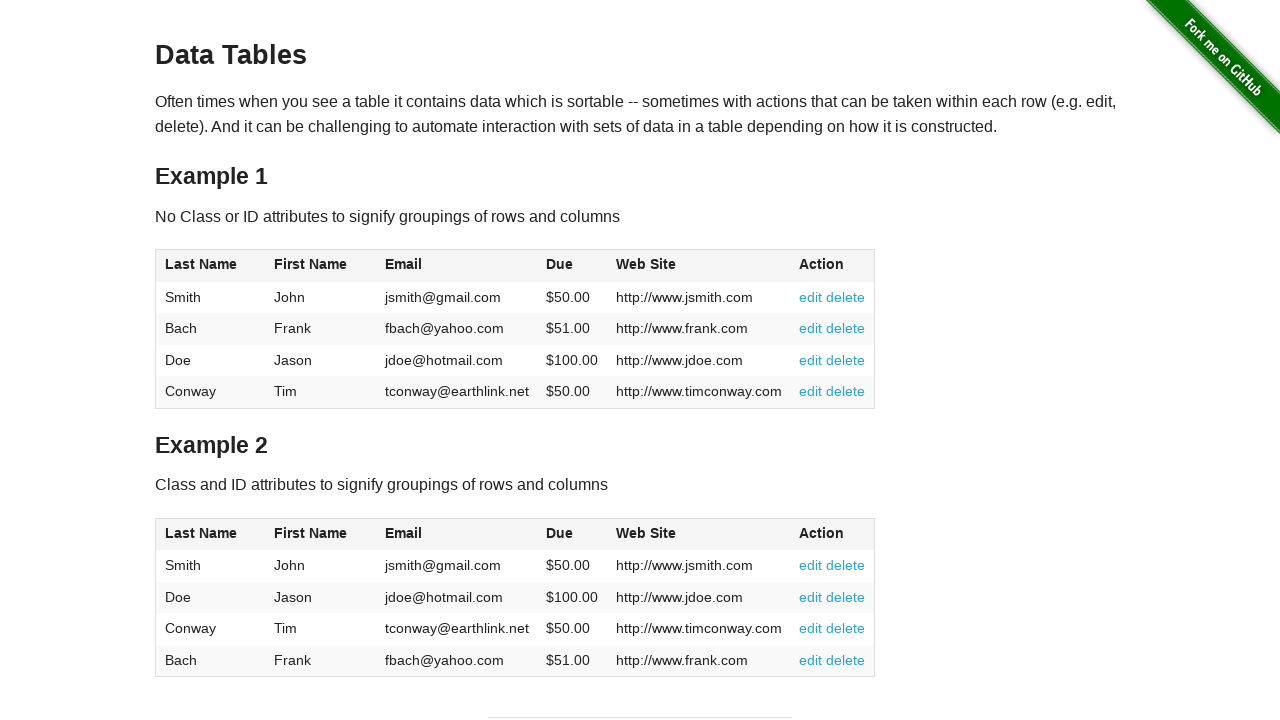